Tests the jQuery double-click demo by navigating to the page, switching to the demo iframe, double-clicking on a block element, and verifying the background color changes to yellow.

Starting URL: http://api.jquery.com/dblclick/

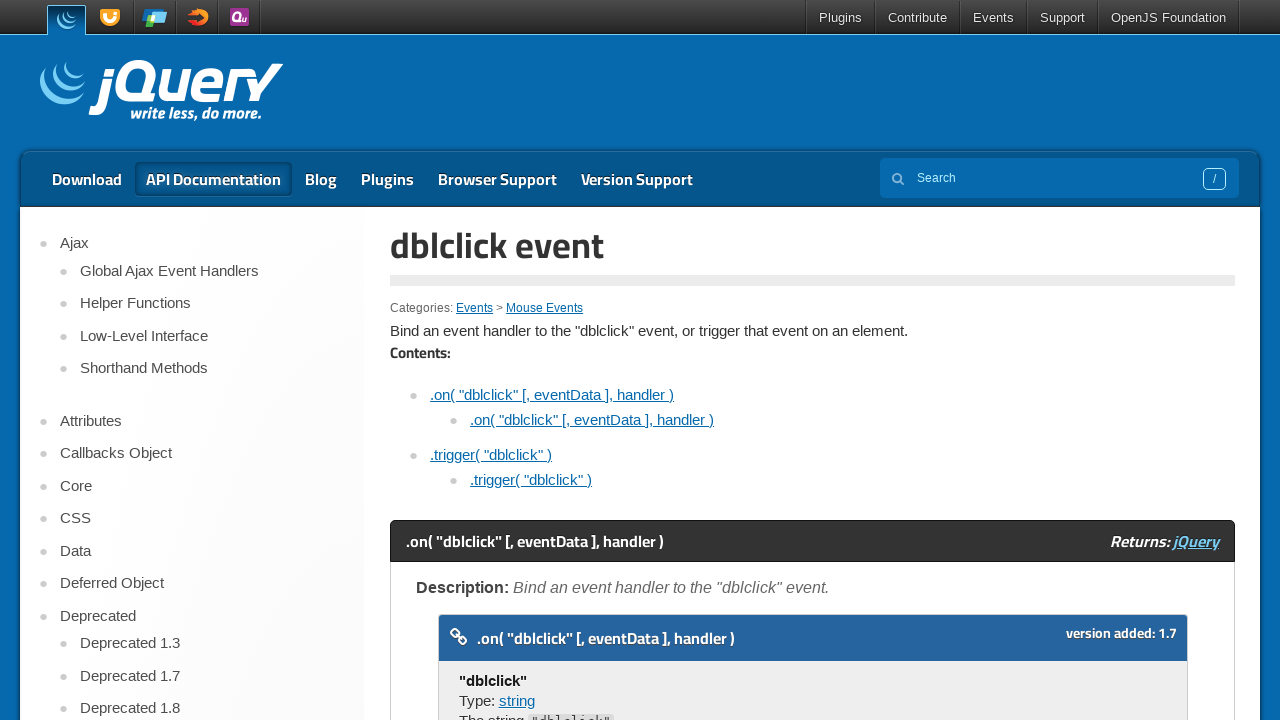

Waited for demo iframe to be visible
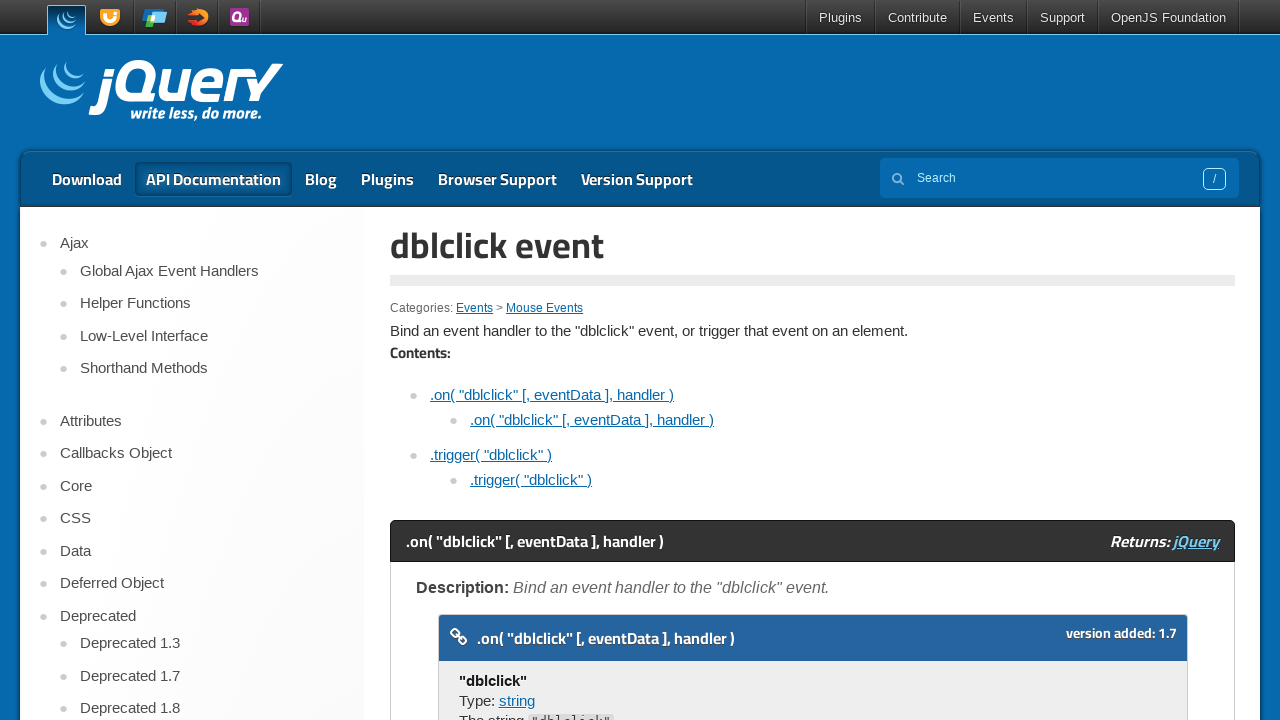

Scrolled demo iframe into view
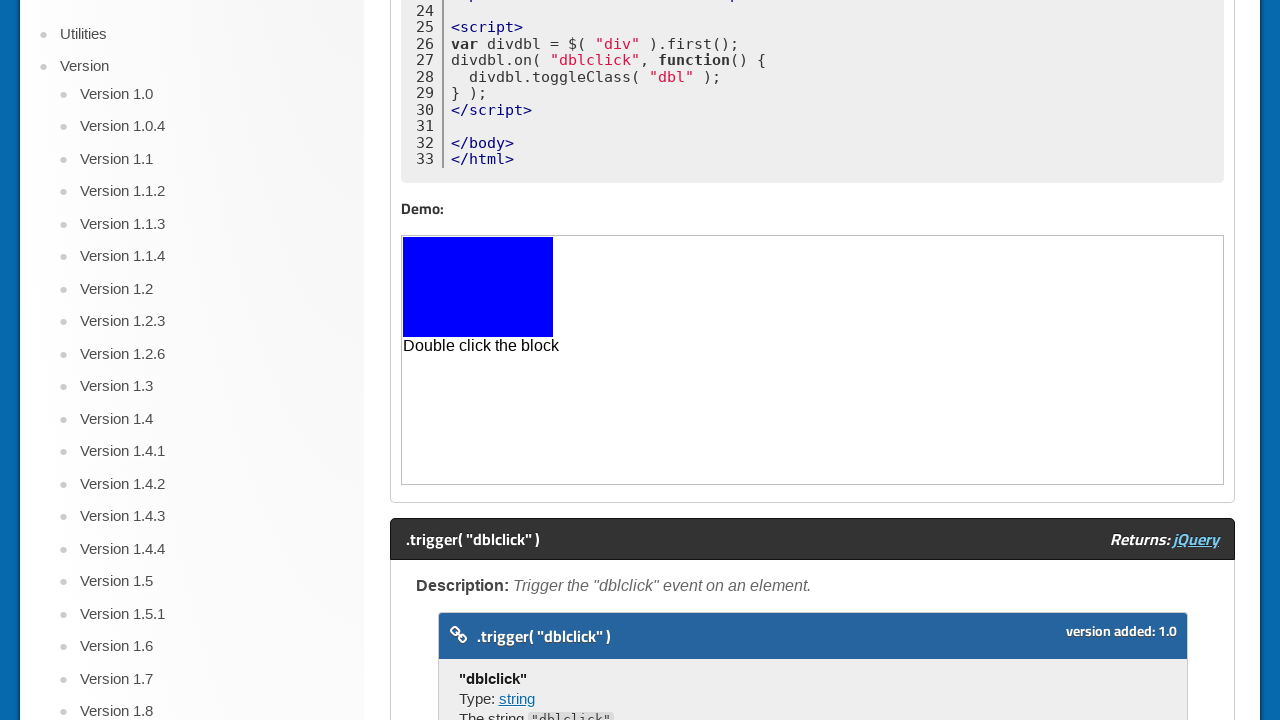

Located demo iframe for interaction
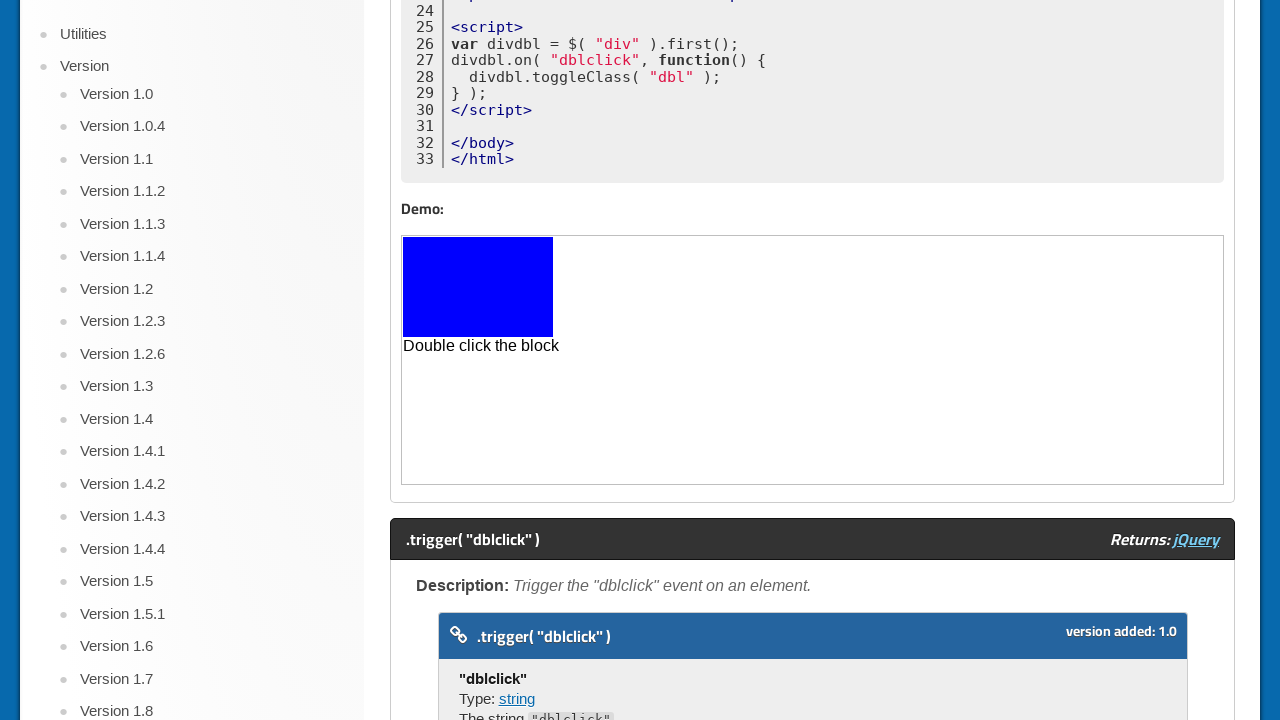

Located block element within iframe
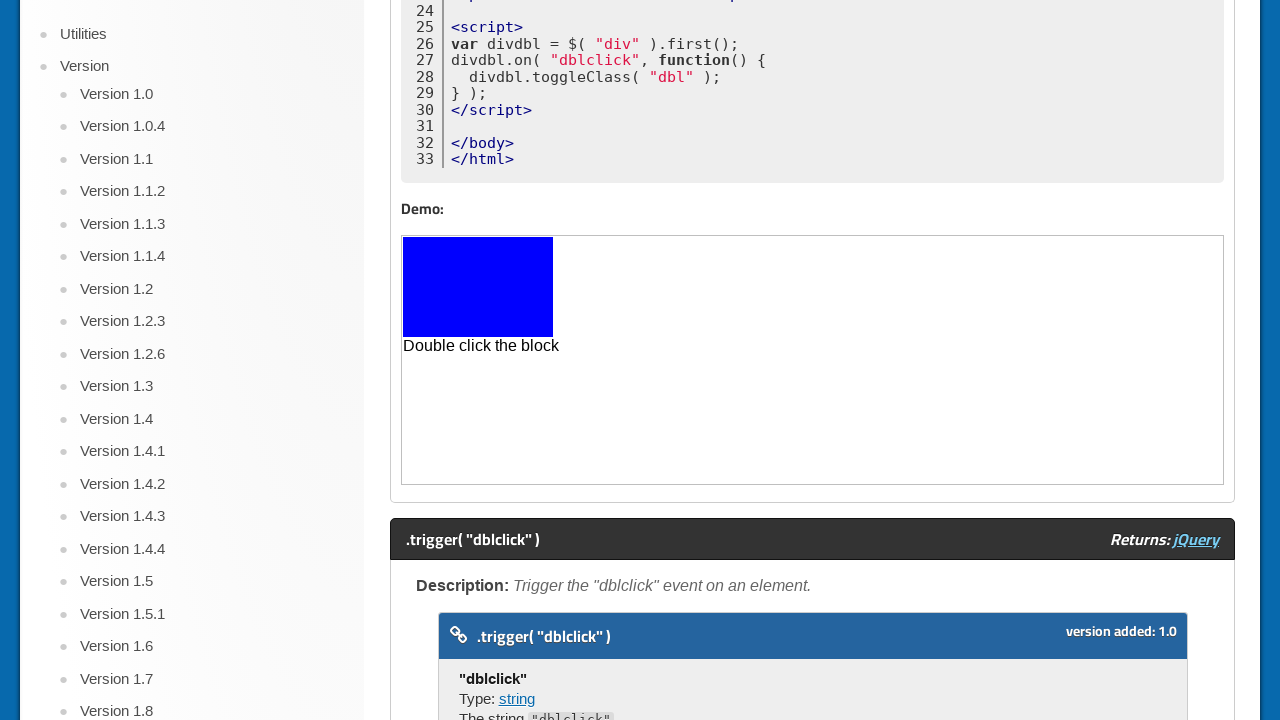

Double-clicked on block element at (478, 287) on iframe[width='100%'] >> internal:control=enter-frame >> xpath=//span[text()='Dou
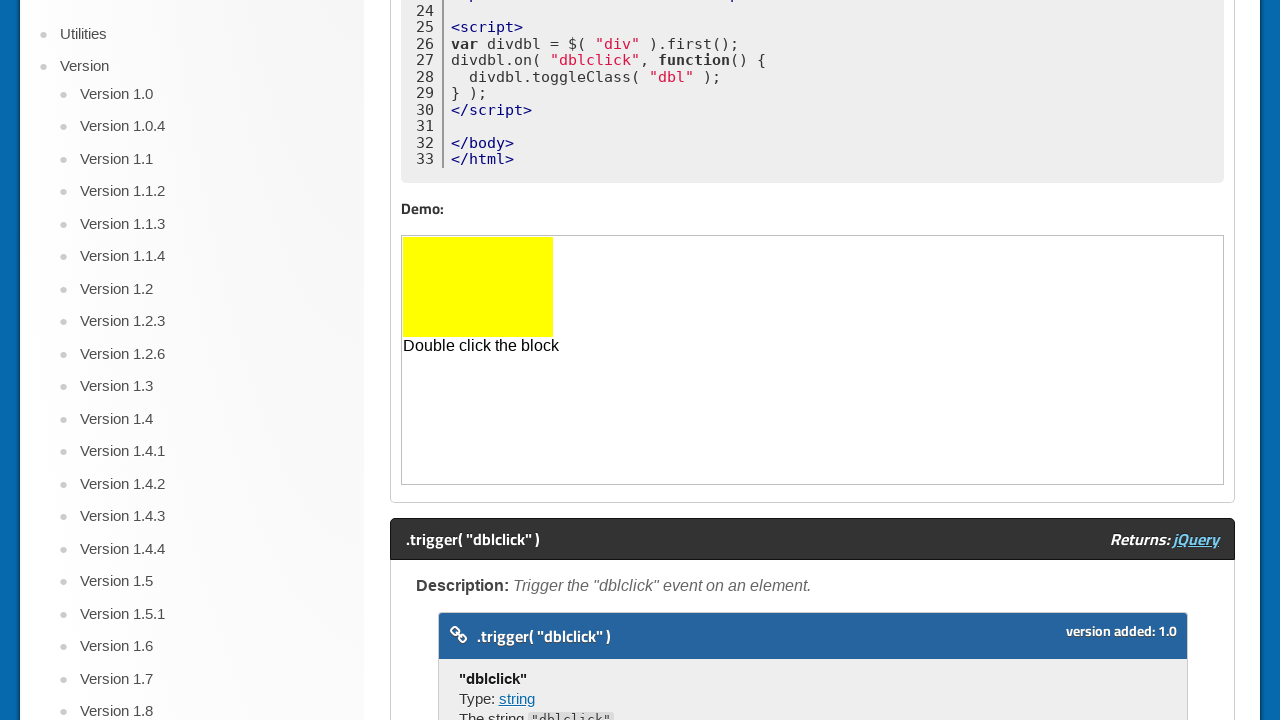

Waited 500ms for background color change to take effect
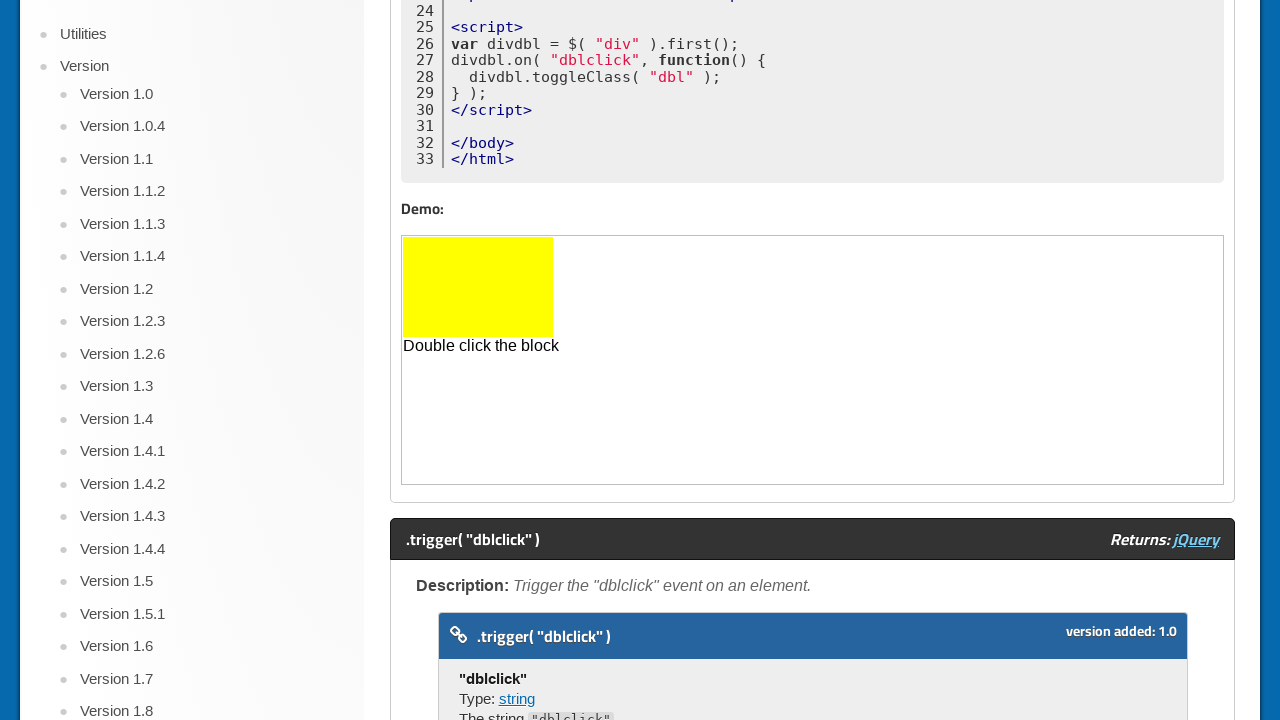

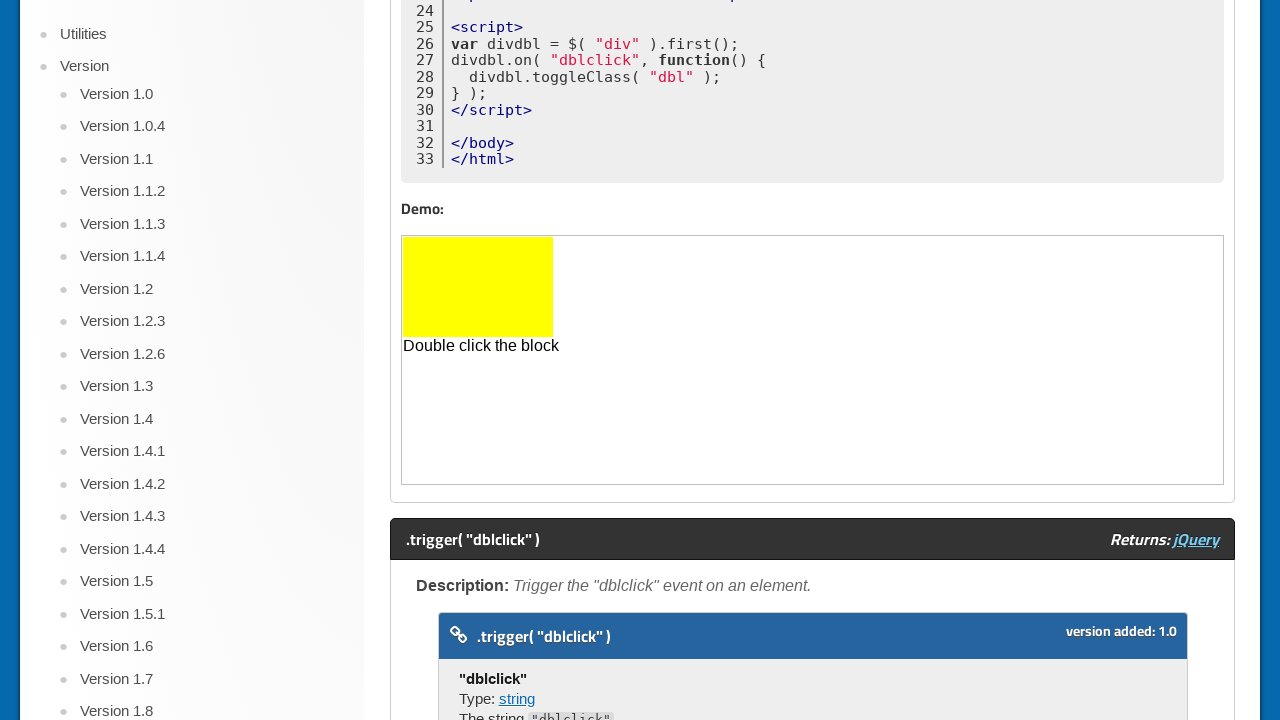